Tests file upload functionality by selecting a file using the file input element on a file upload demo page

Starting URL: https://the-internet.herokuapp.com/upload

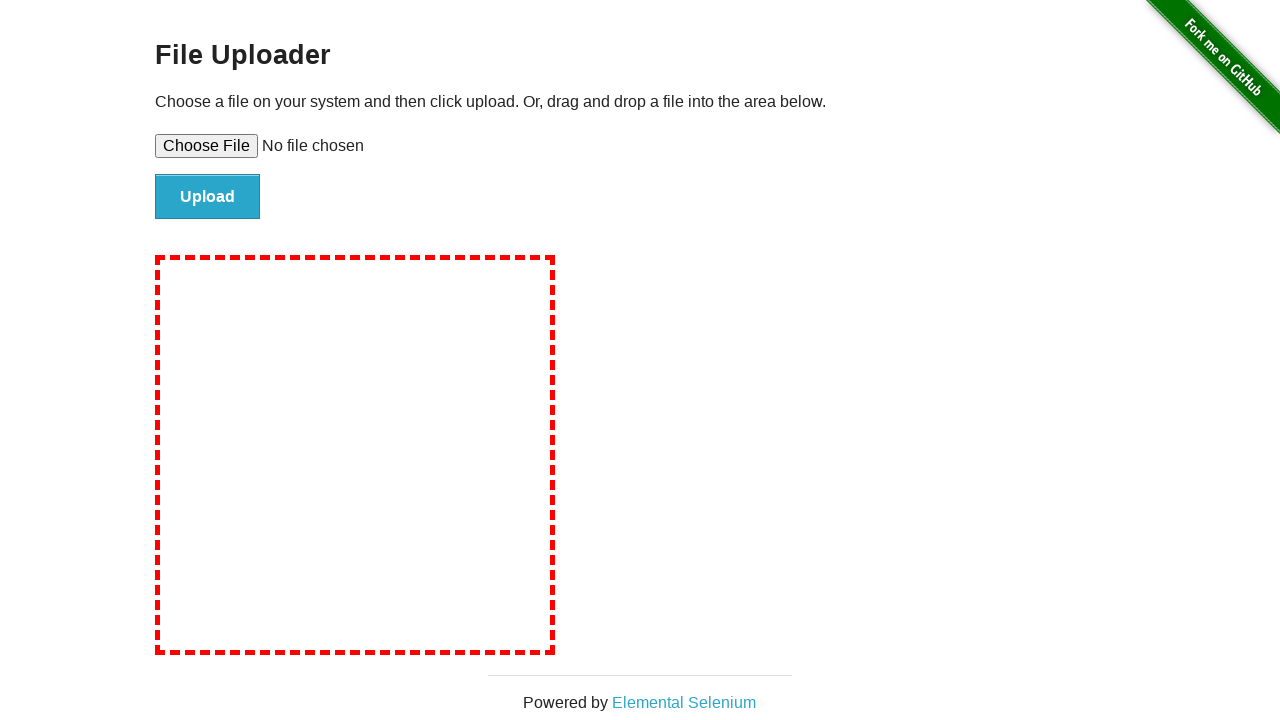

Created temporary test file for upload
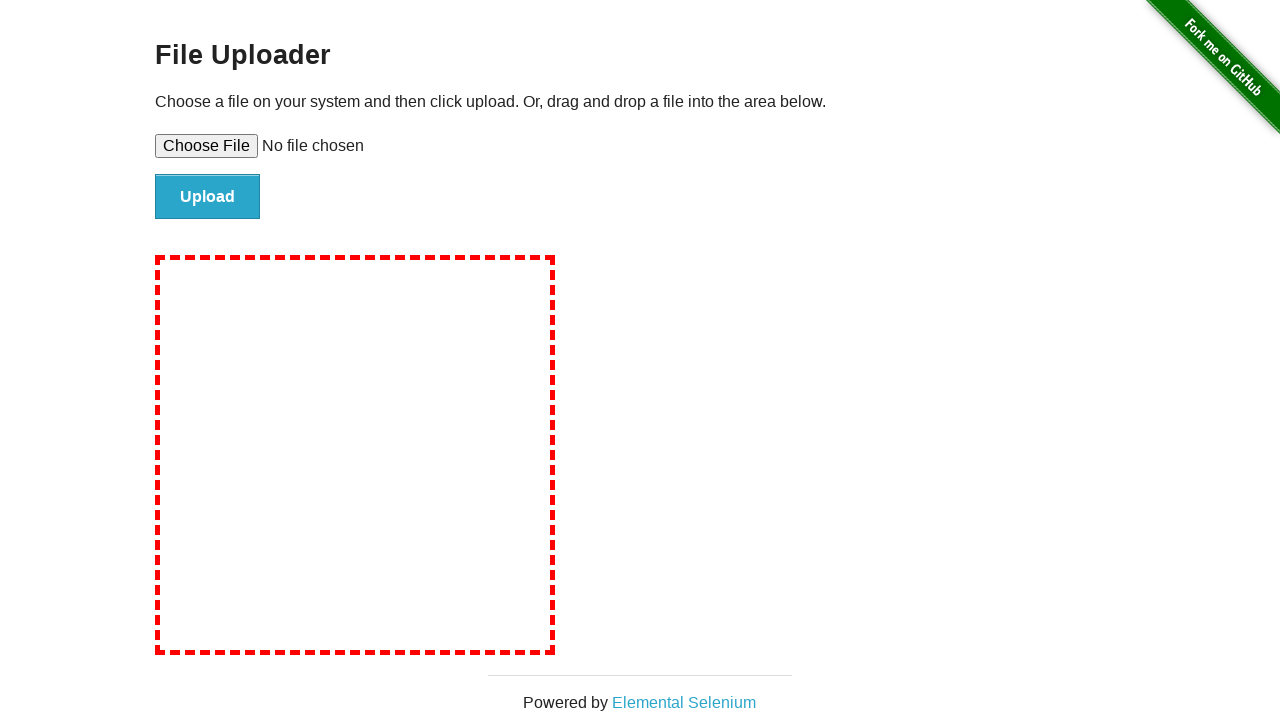

Selected test file using file input element
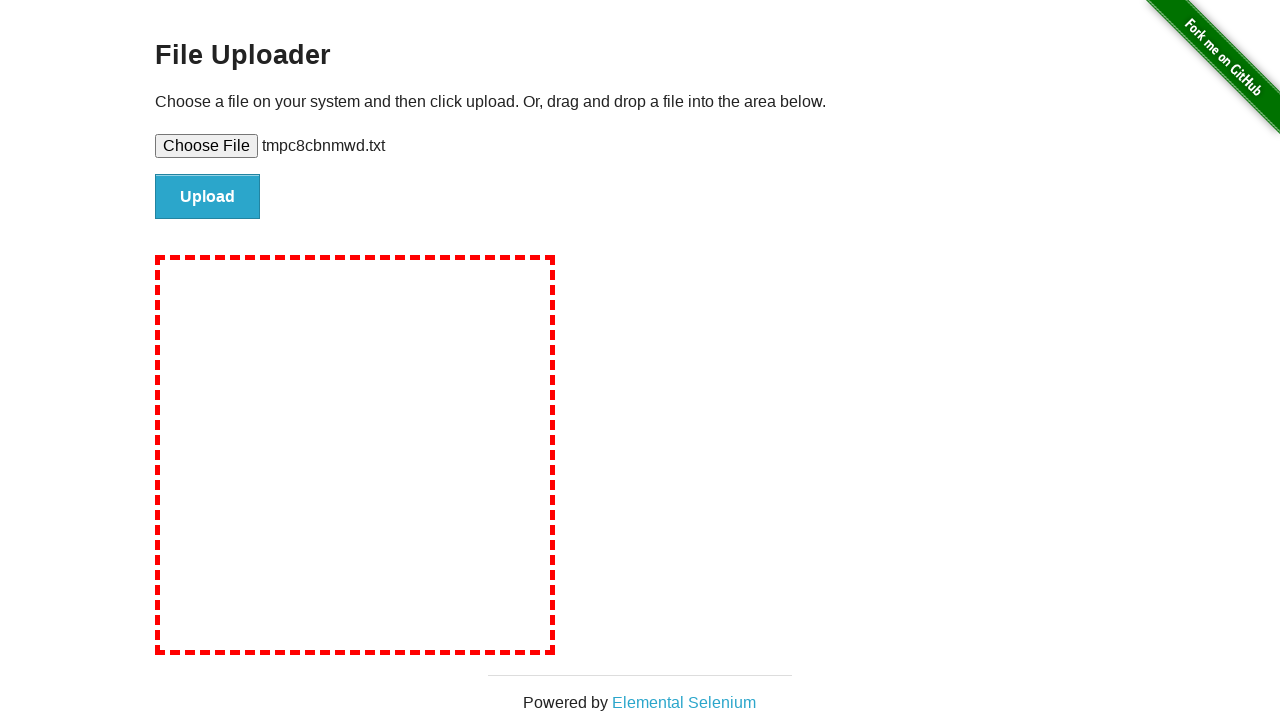

Waited for file selection to complete
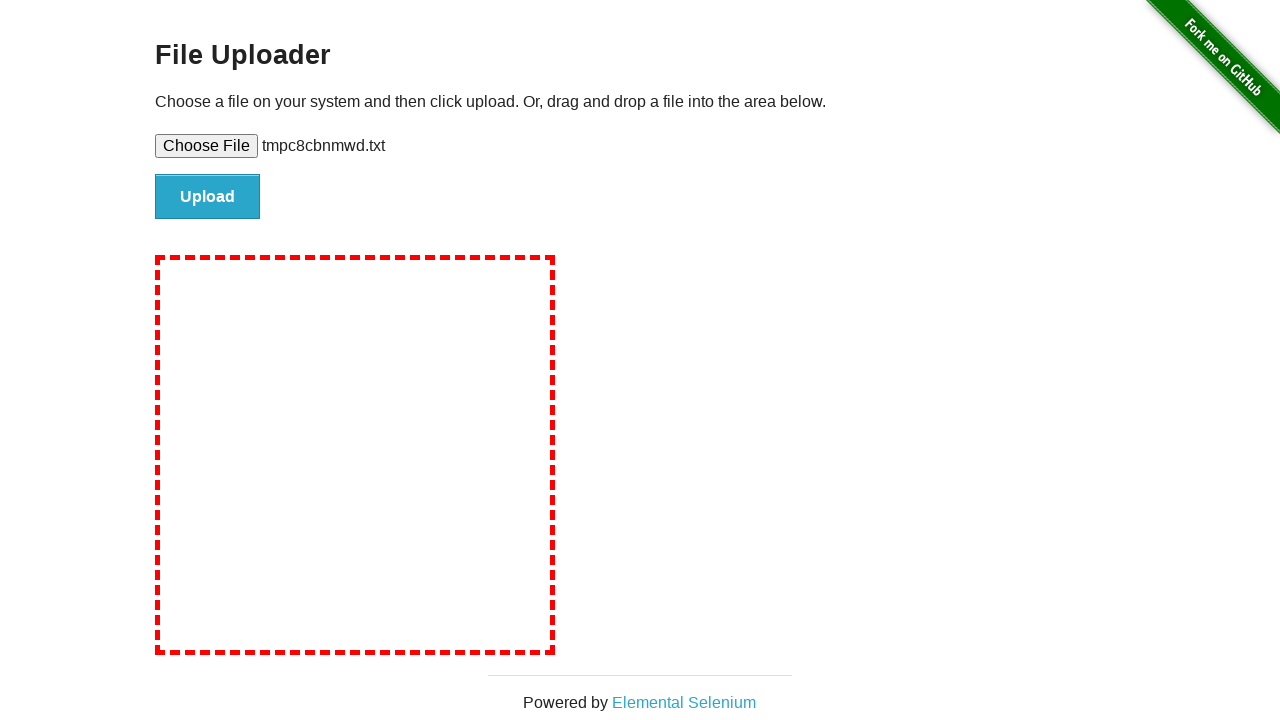

Cleaned up temporary test file
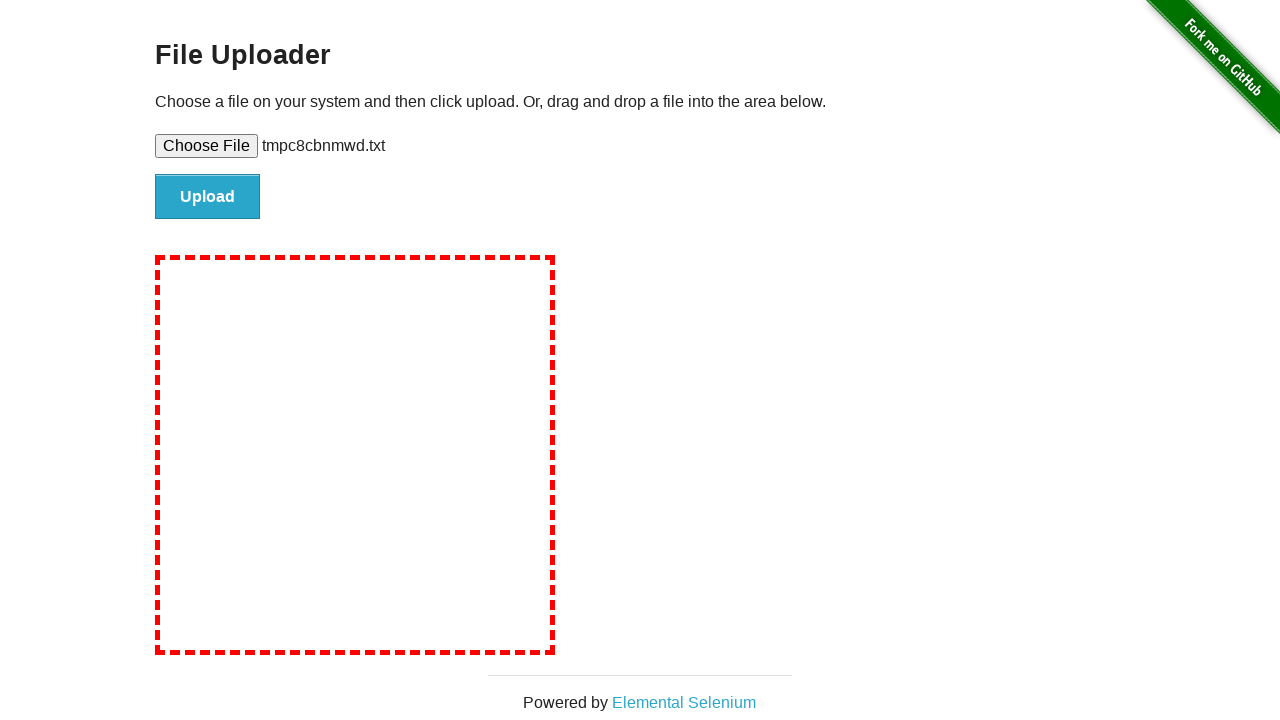

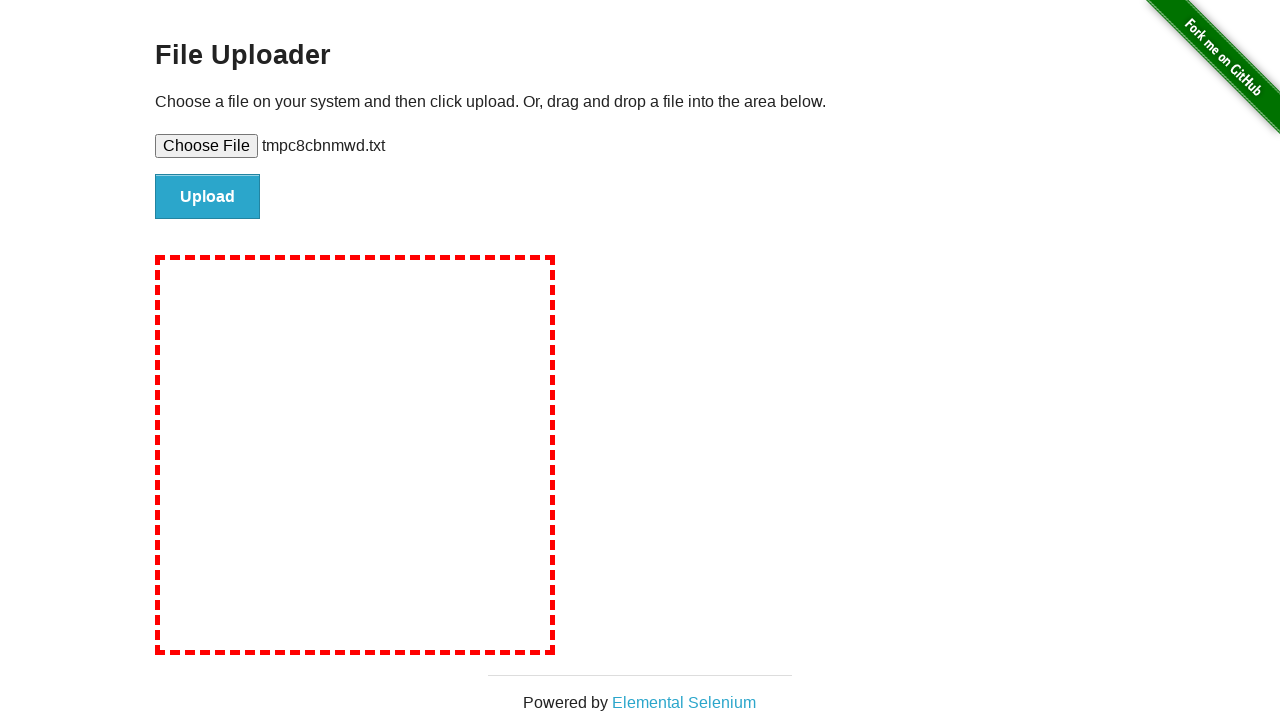